Launches browser, maximizes window, and navigates to the Vivo India website homepage.

Starting URL: https://www.vivo.com/in/

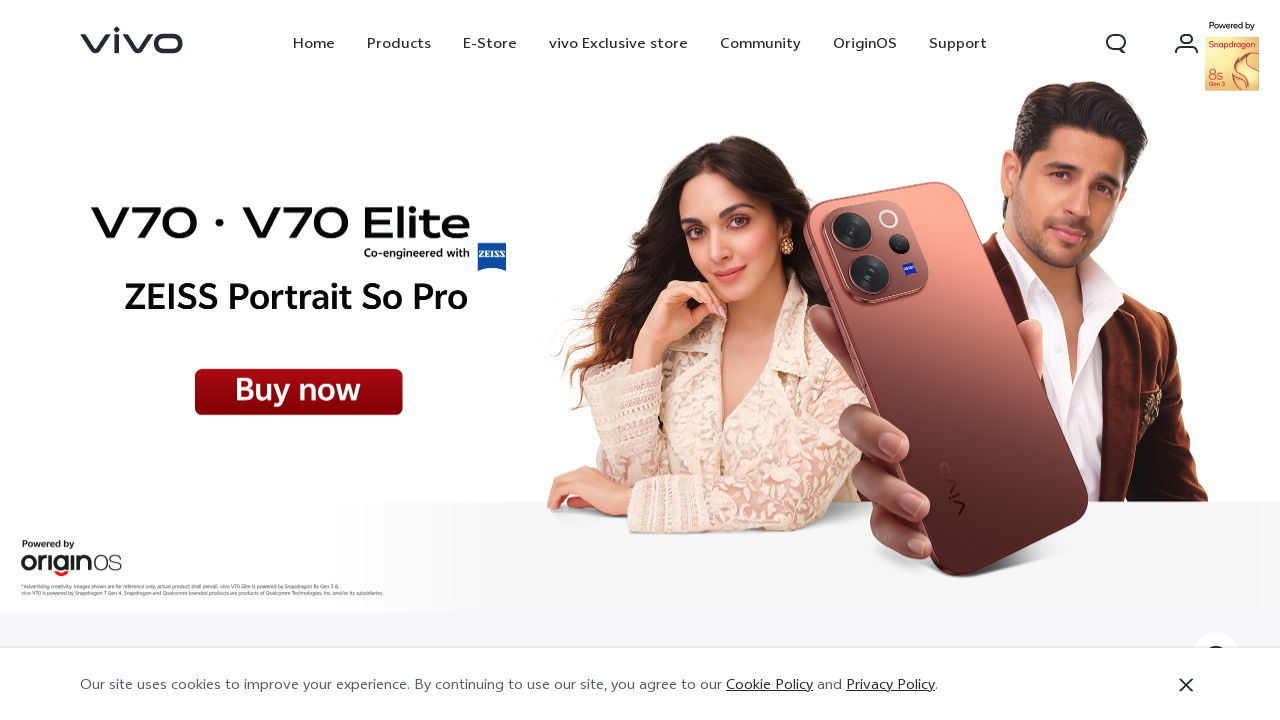

Set viewport size to 1920x1080 (maximized window)
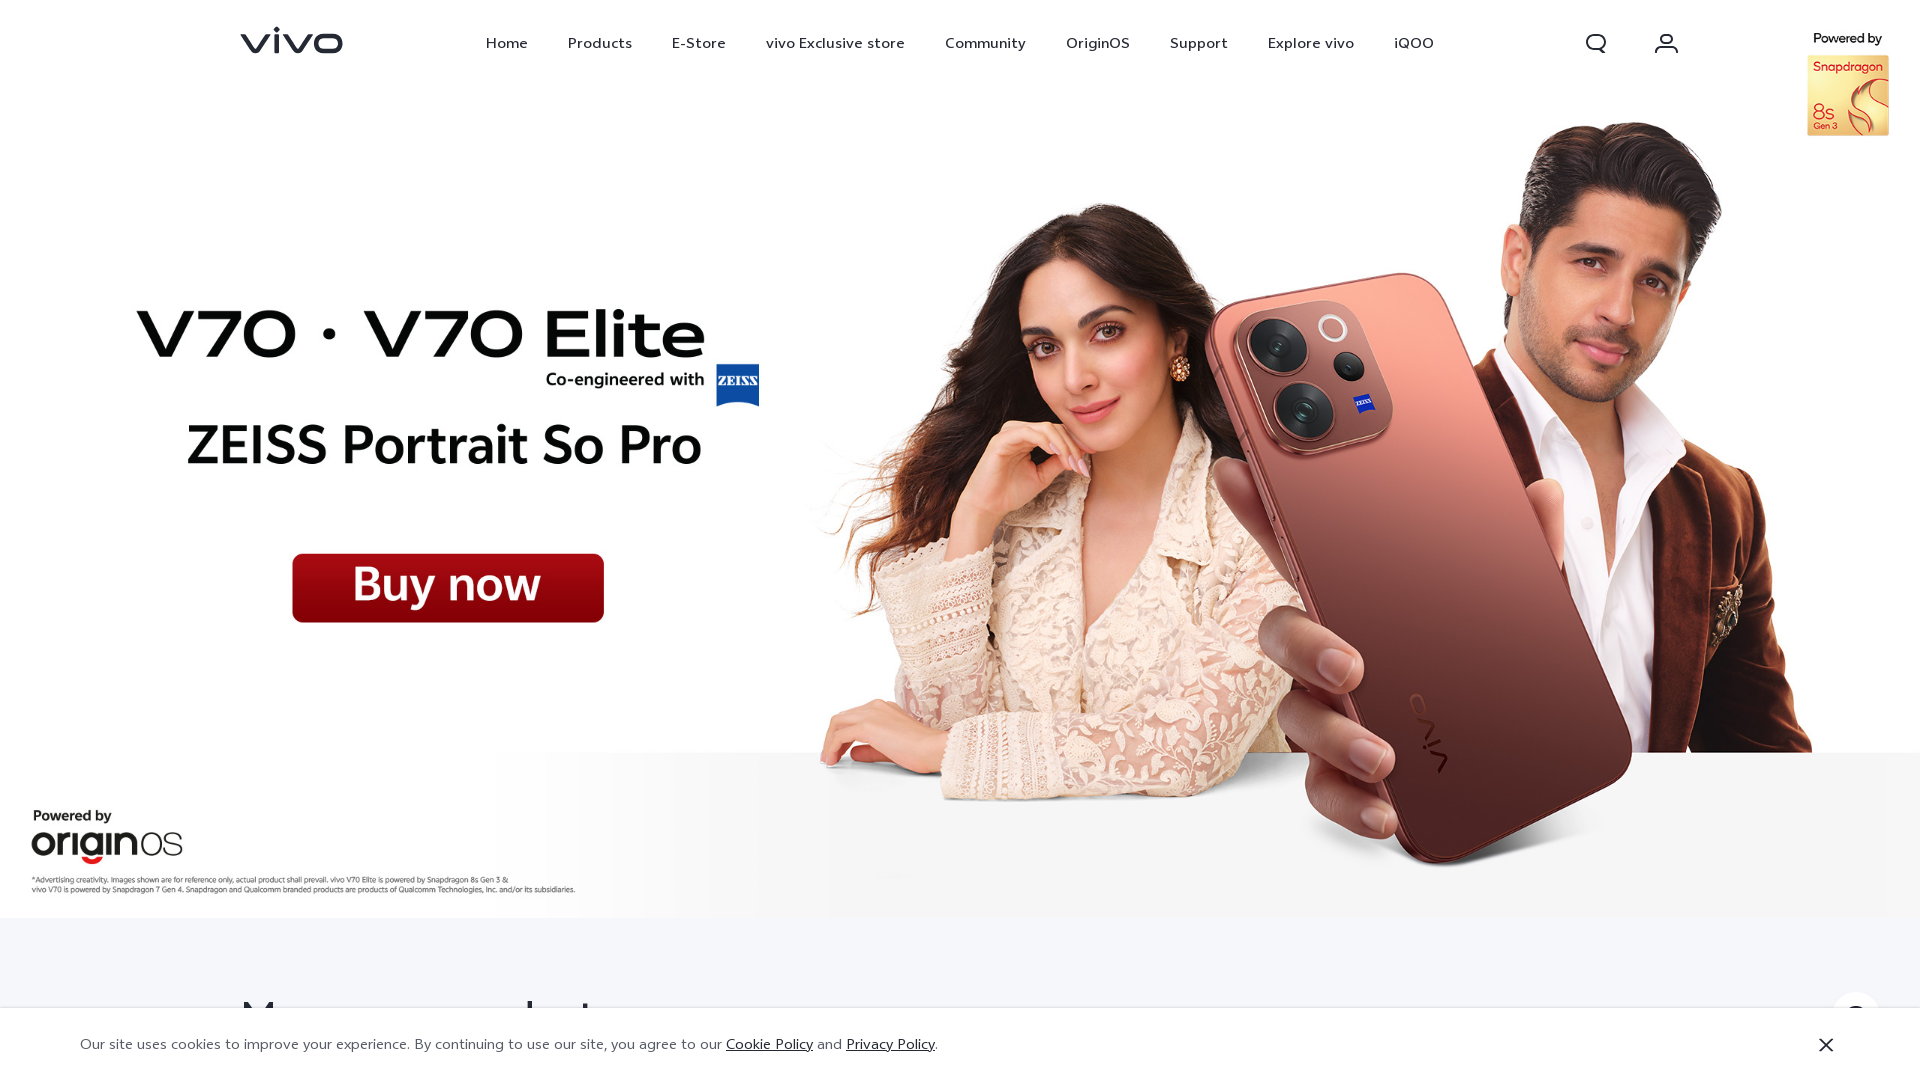

Vivo India homepage fully loaded (DOM content interactive)
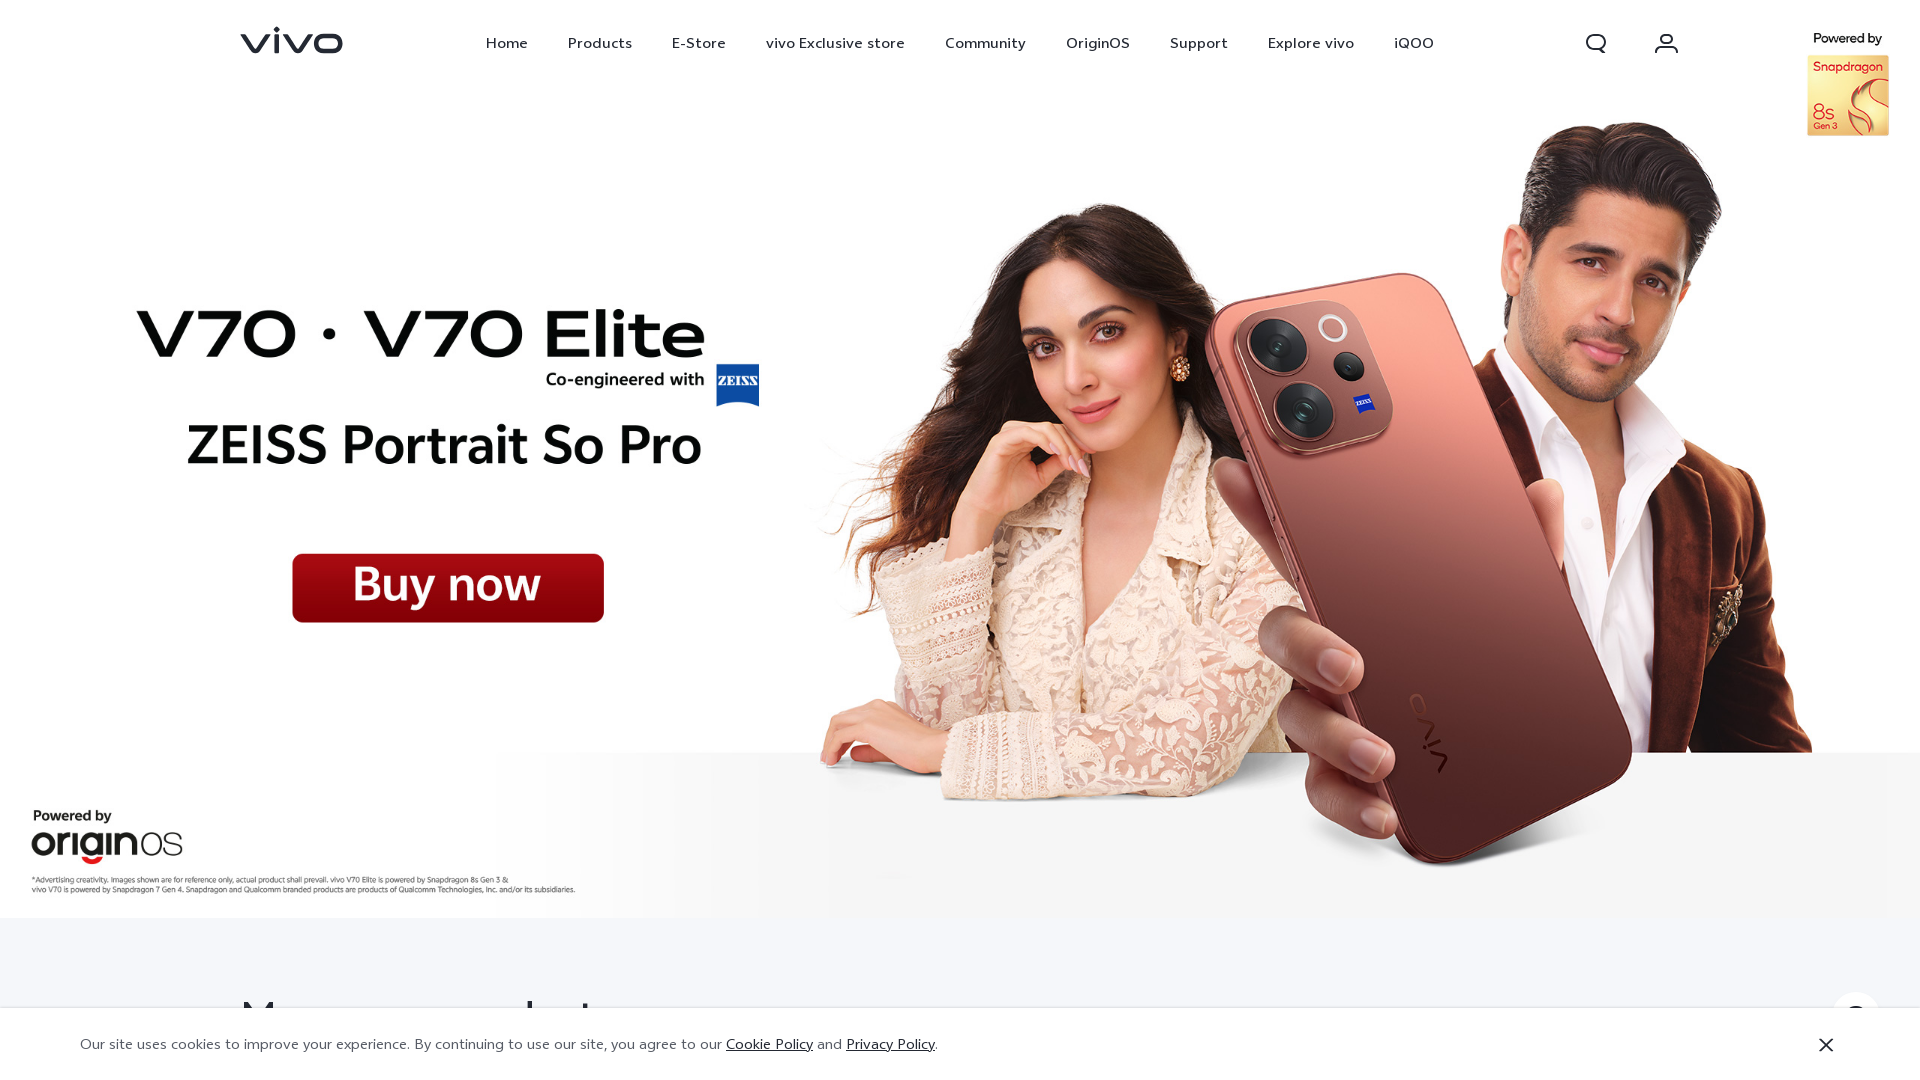

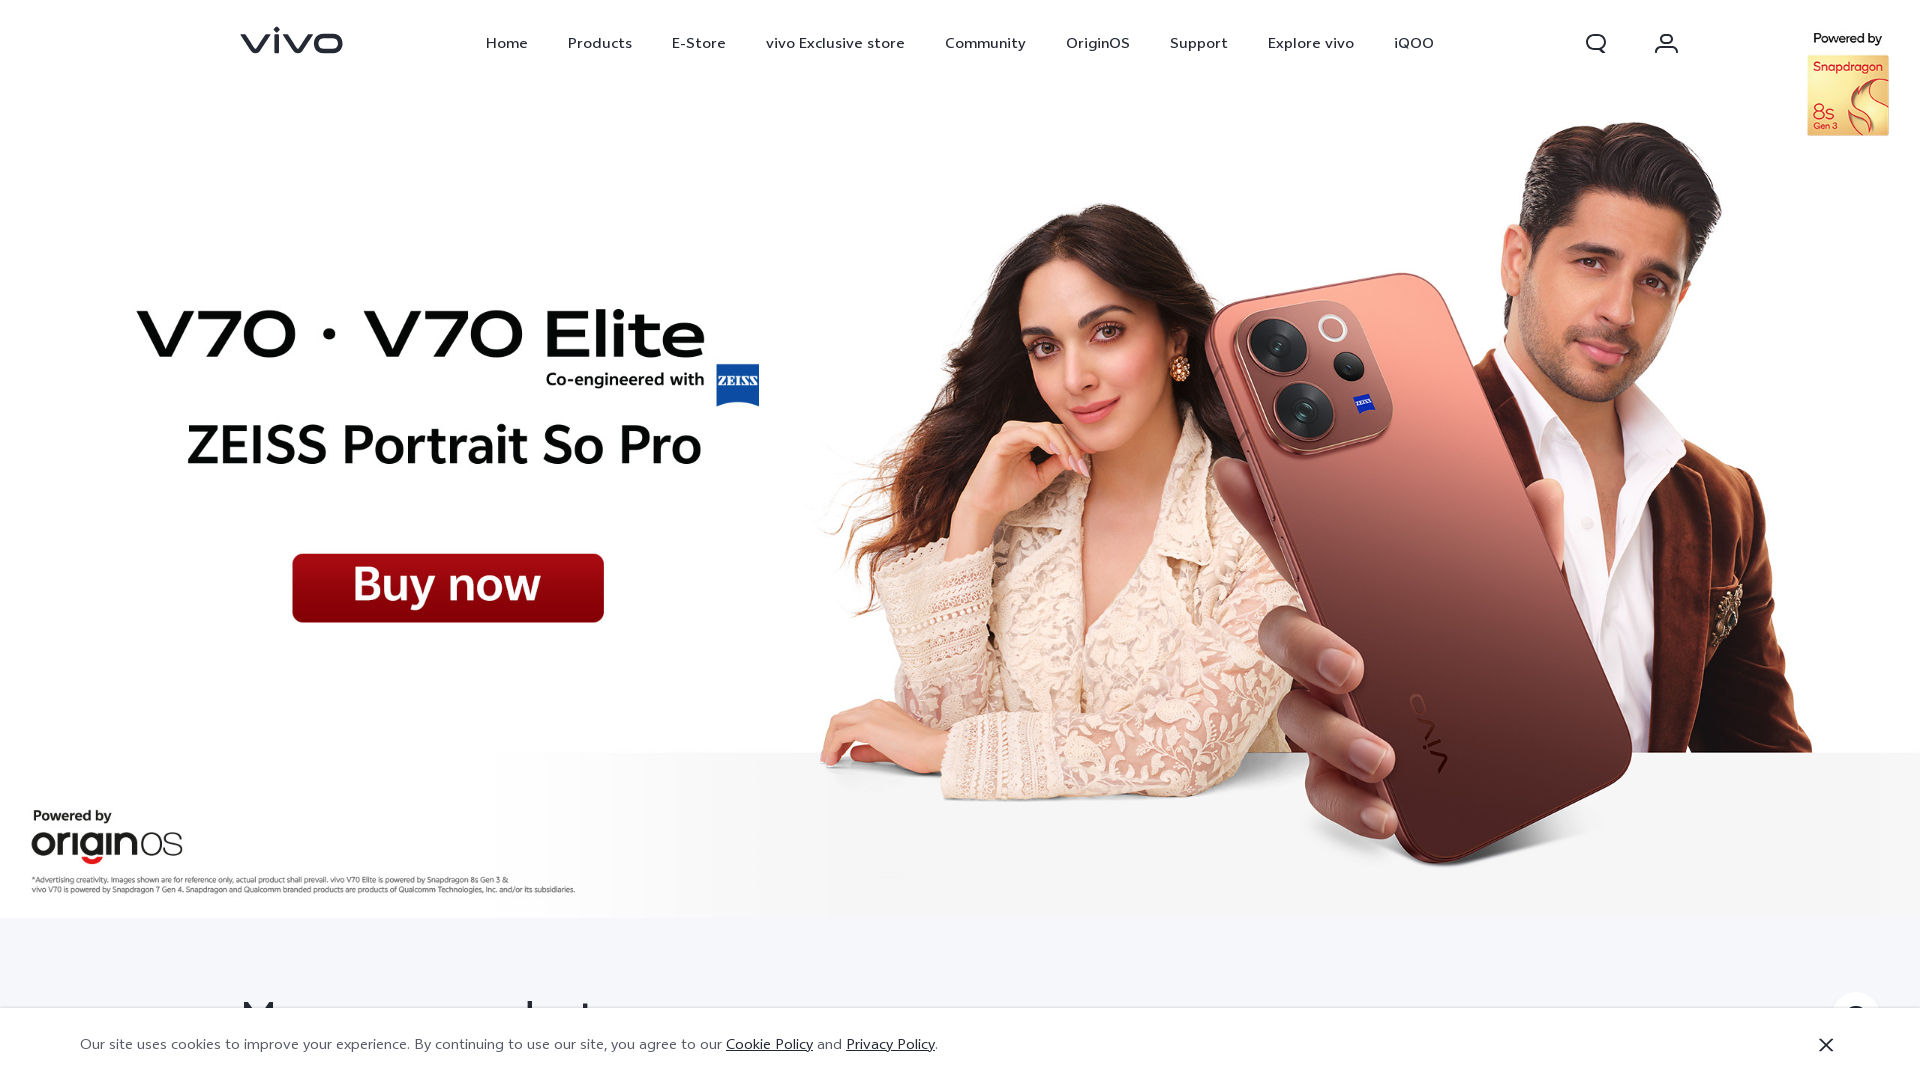